Tests login form validation when only username is provided without password

Starting URL: https://www.saucedemo.com/

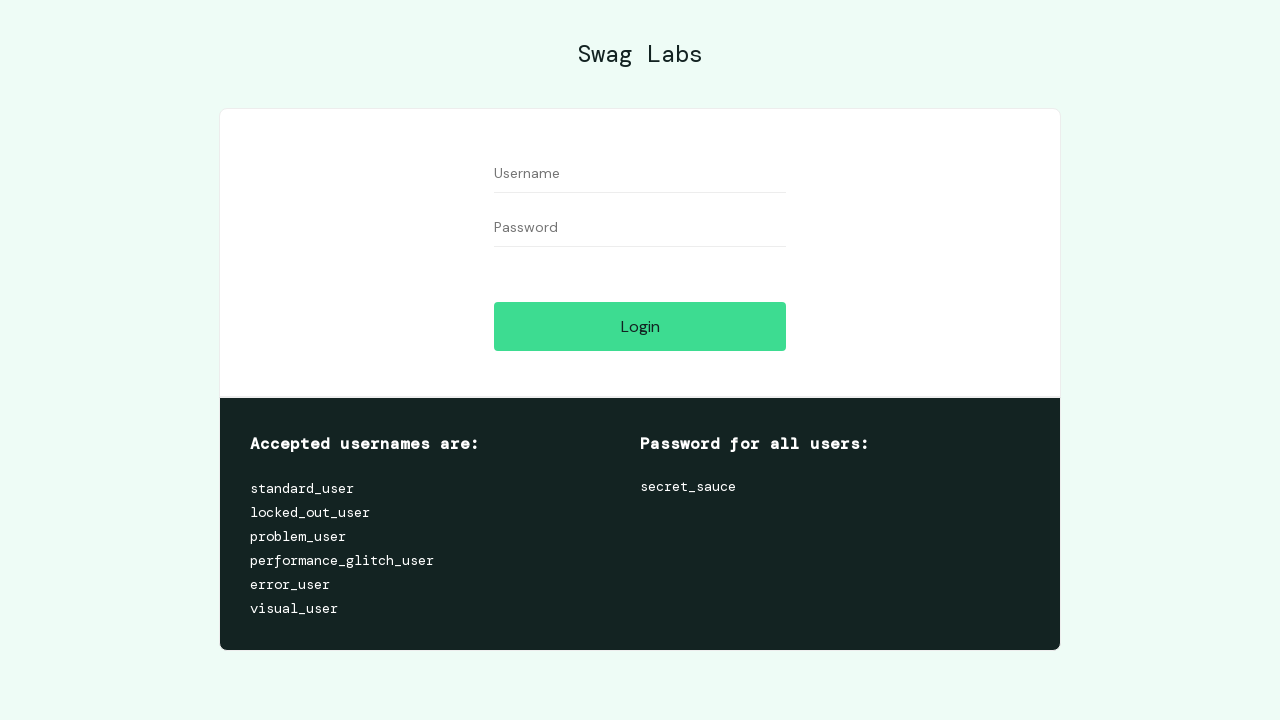

Filled username field with 'testuser123' on #user-name
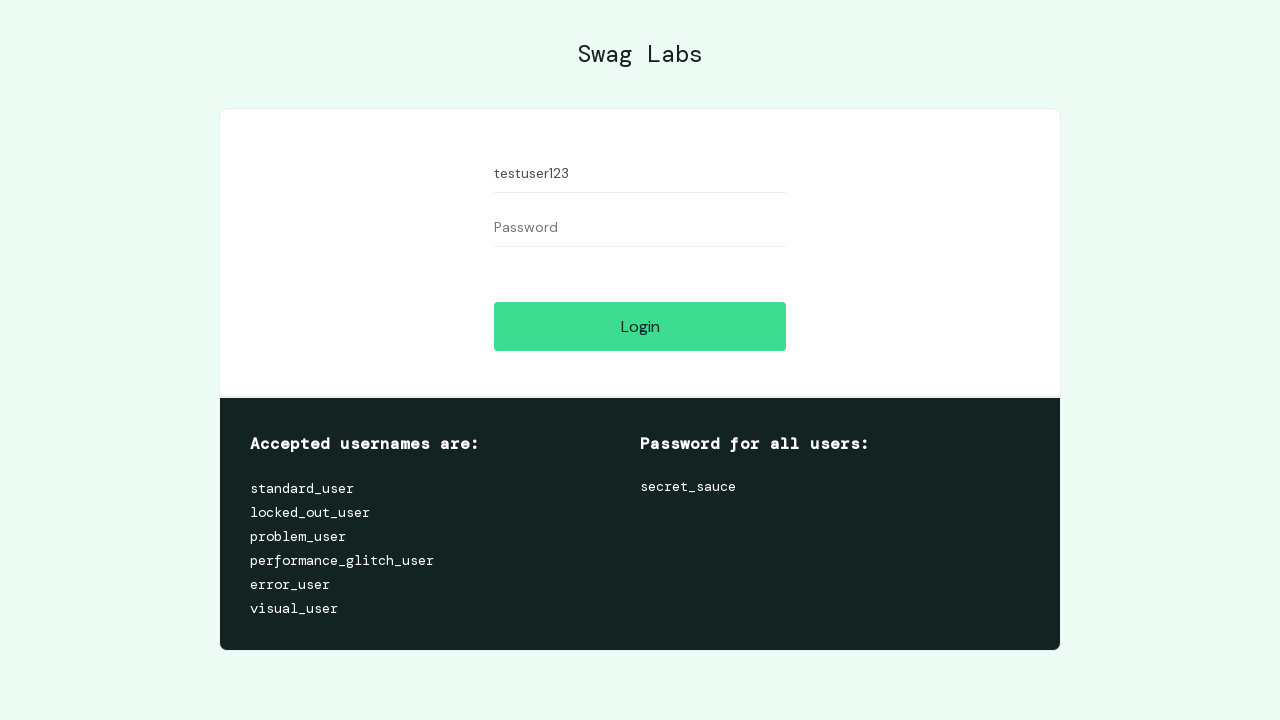

Clicked login button at (640, 326) on #login-button
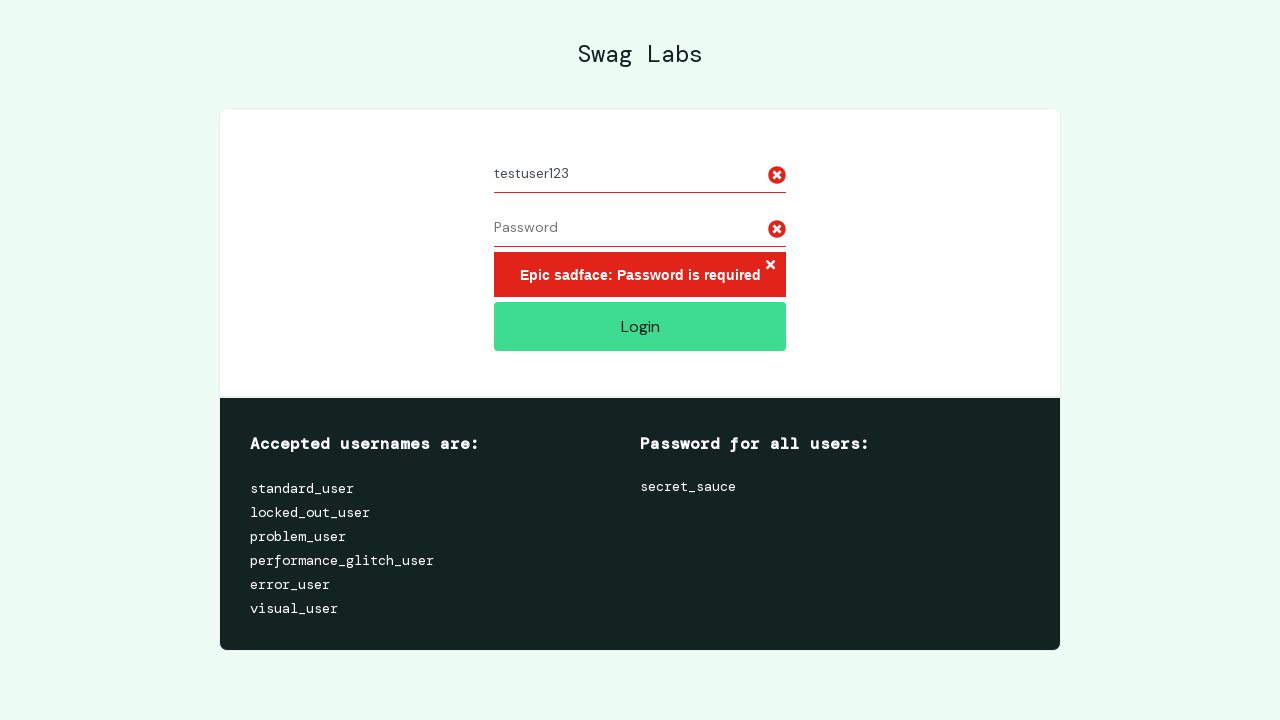

Located error message element
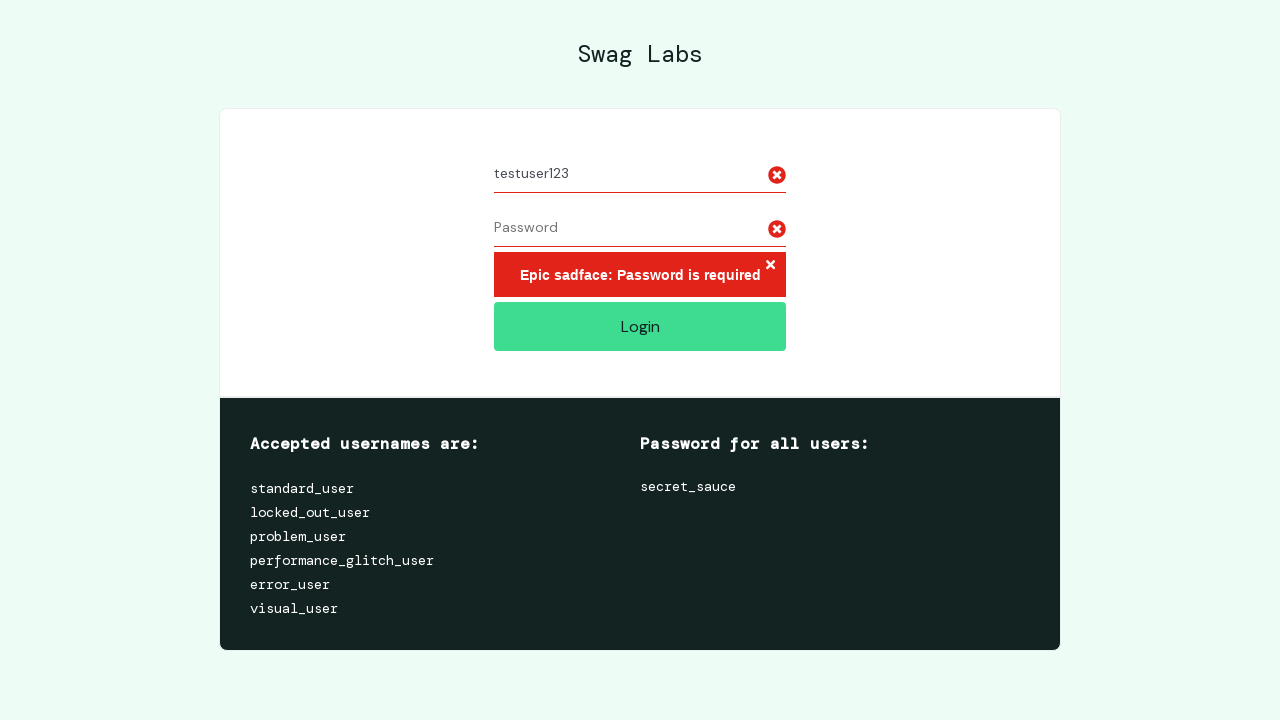

Verified error message 'Epic sadface: Password is required' is displayed
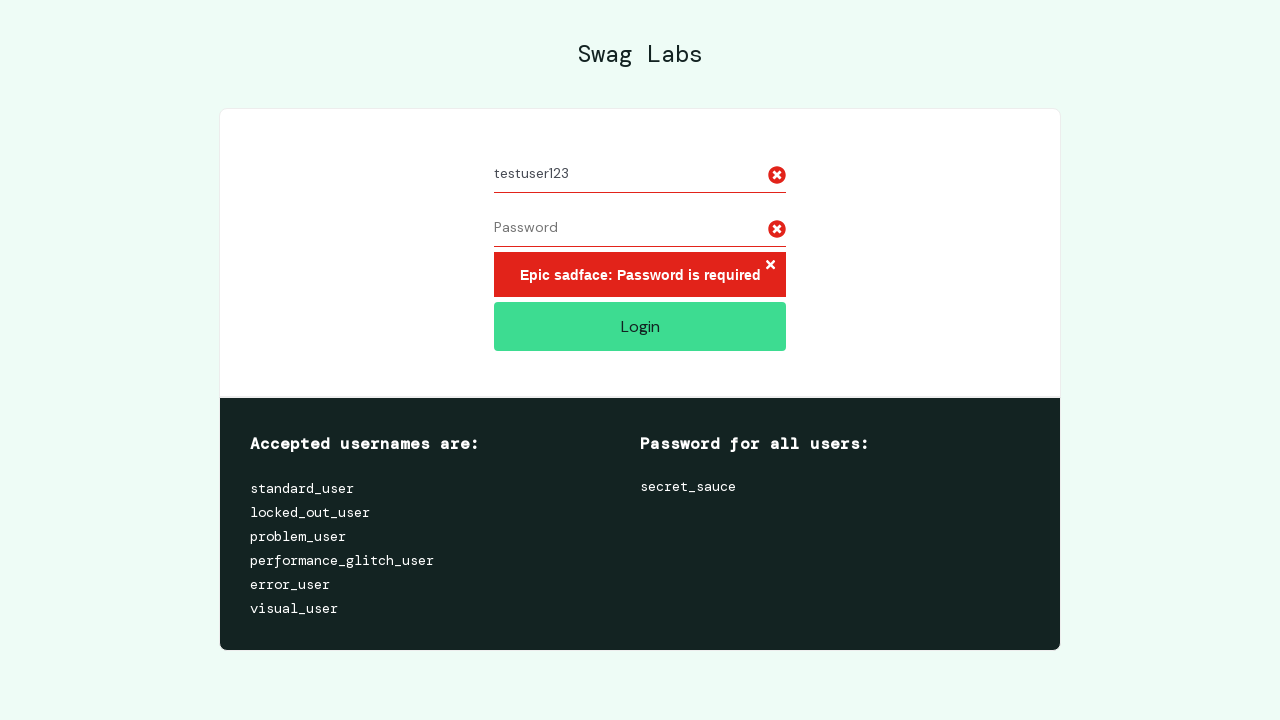

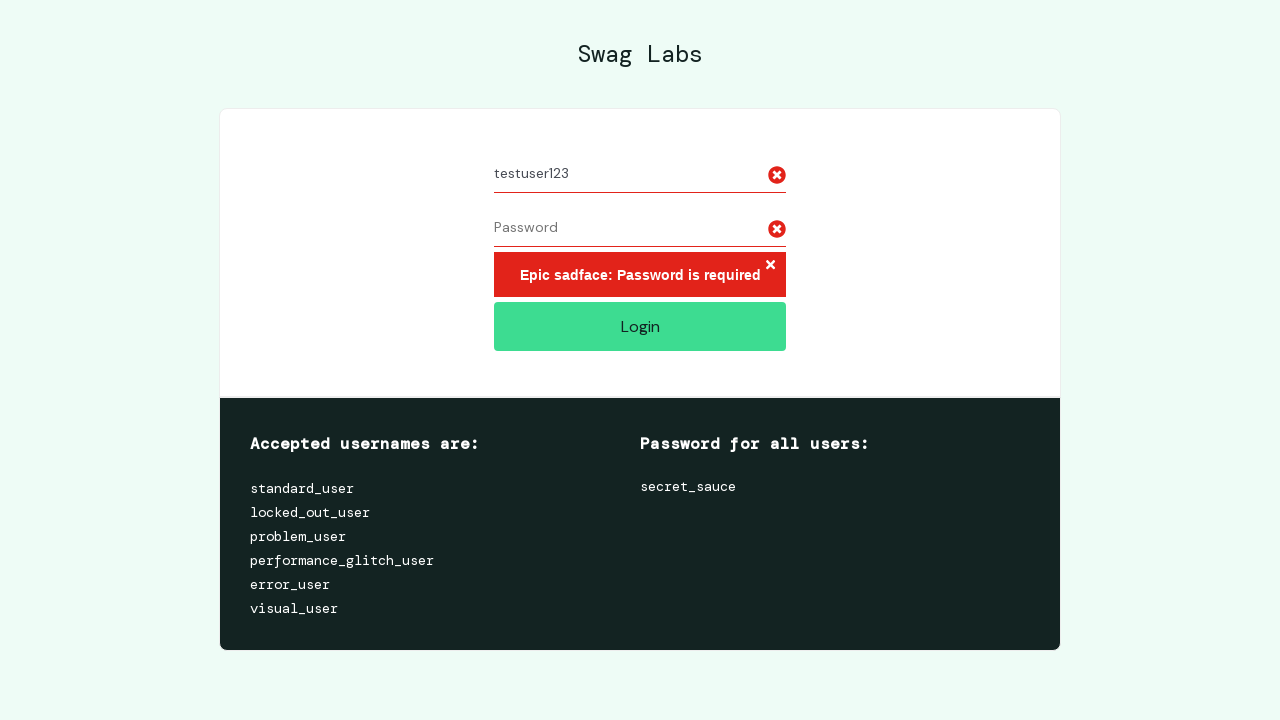